Solves a math problem by extracting a value from an element's attribute, calculating the result, and submitting a form with checkboxes

Starting URL: http://suninjuly.github.io/get_attribute.html

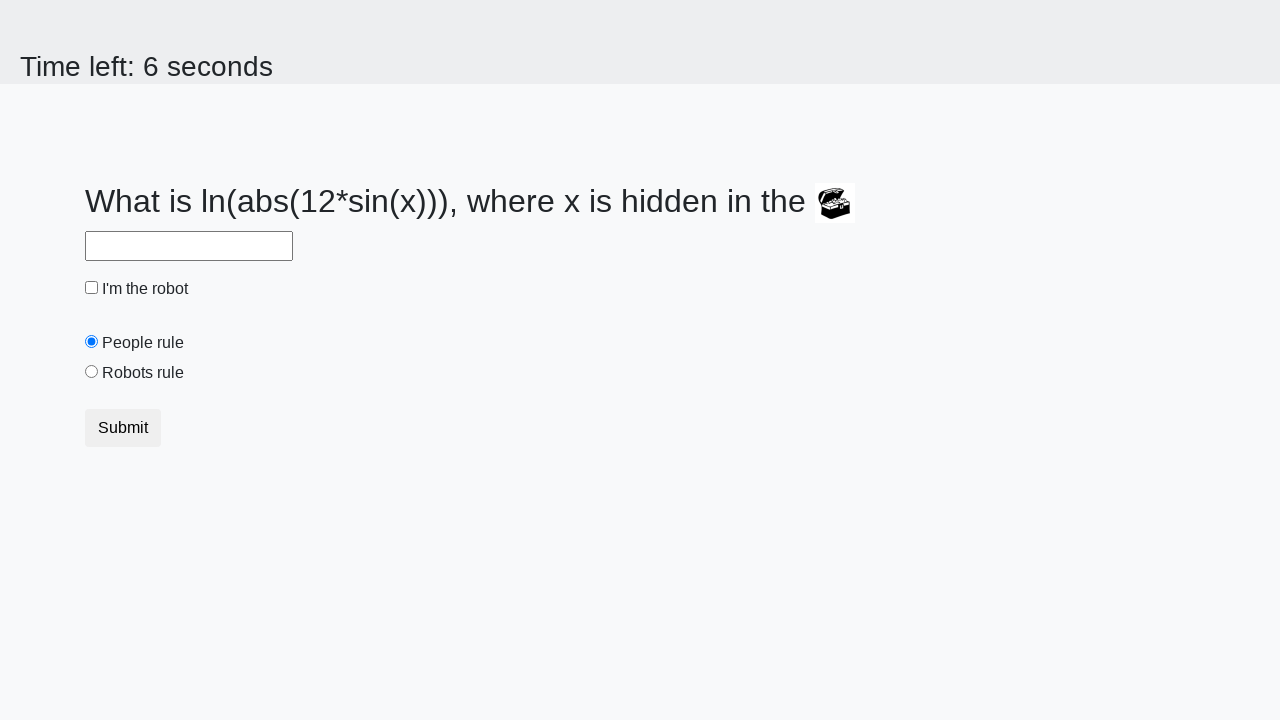

Extracted valuex attribute from treasure element
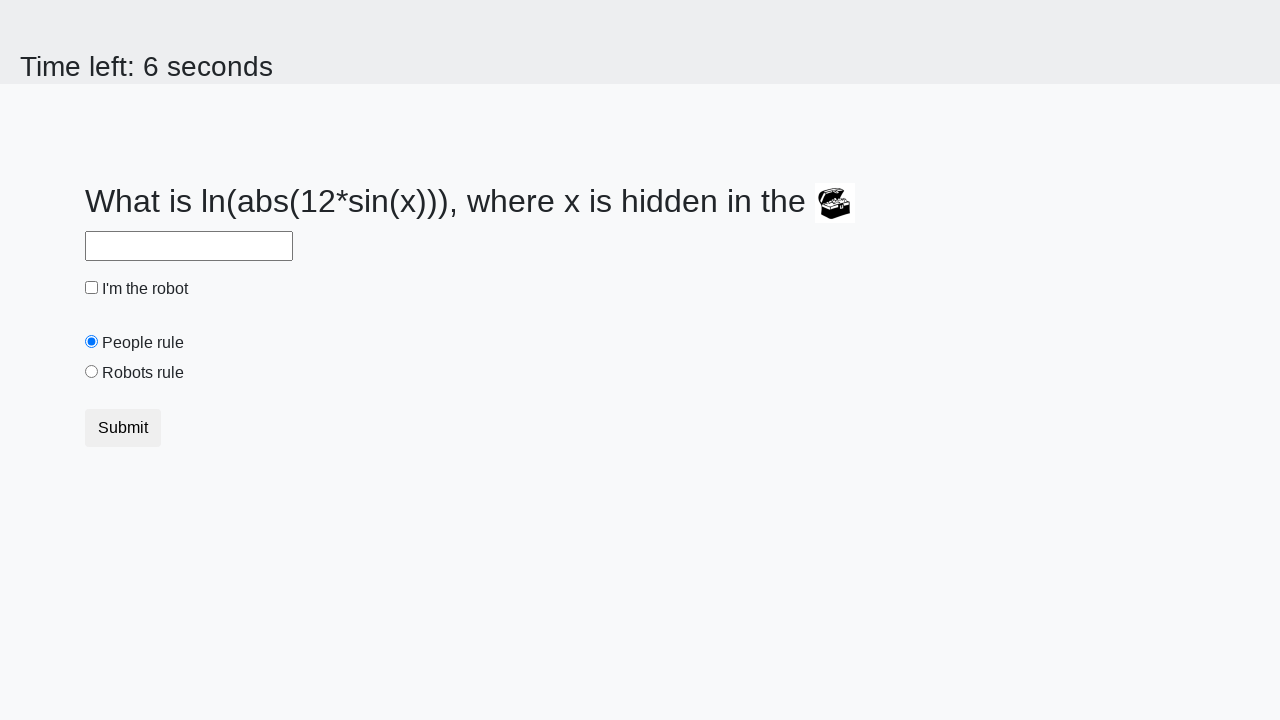

Calculated math formula result using extracted value
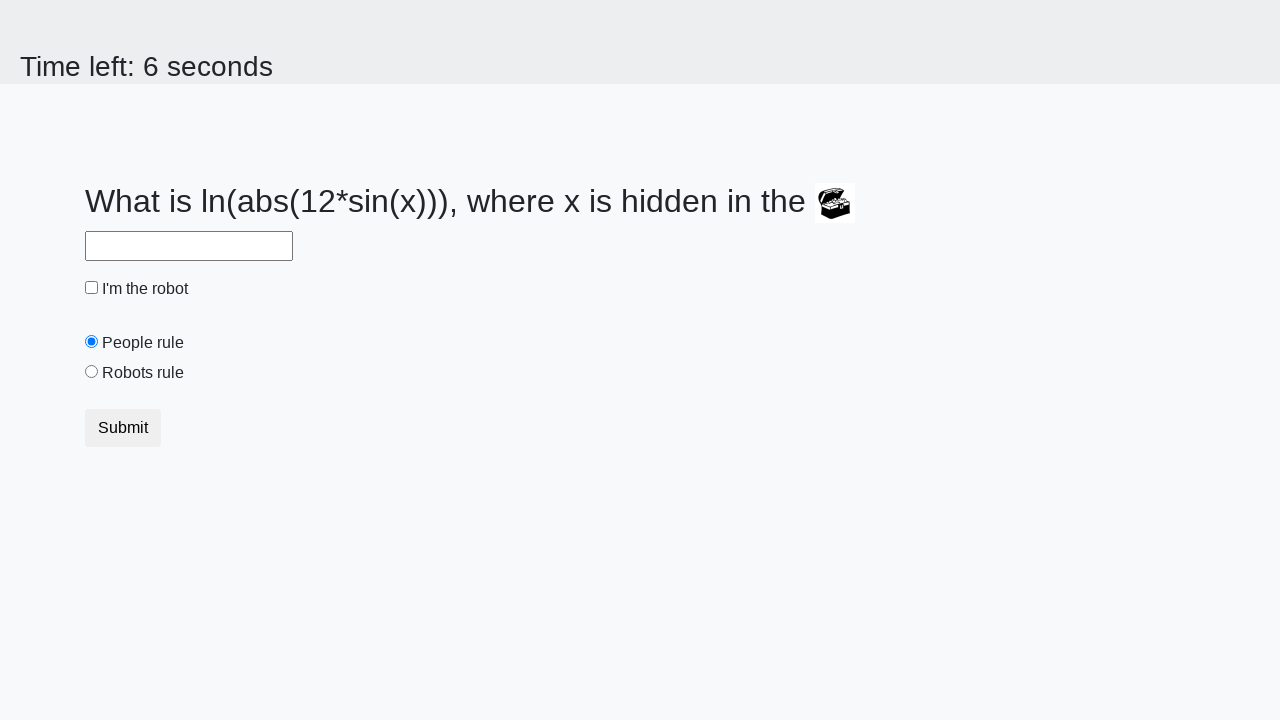

Filled answer field with calculated result on #answer
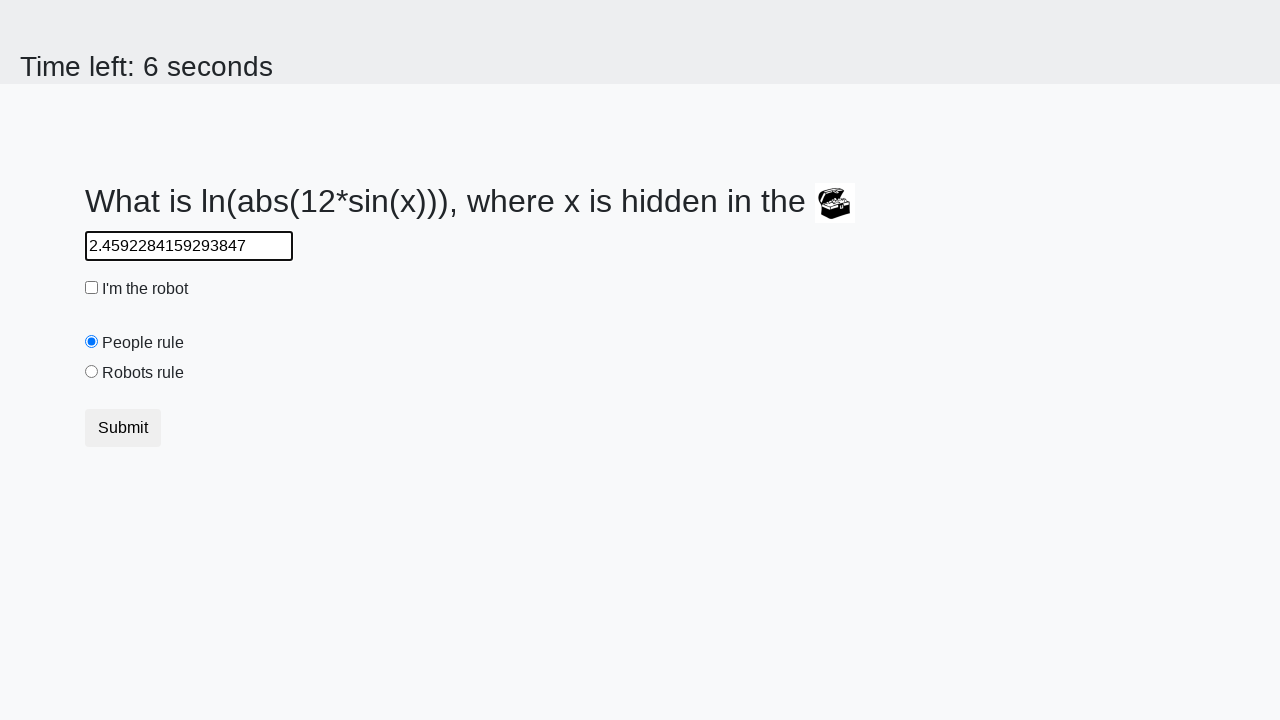

Clicked robot checkbox at (92, 288) on #robotCheckbox
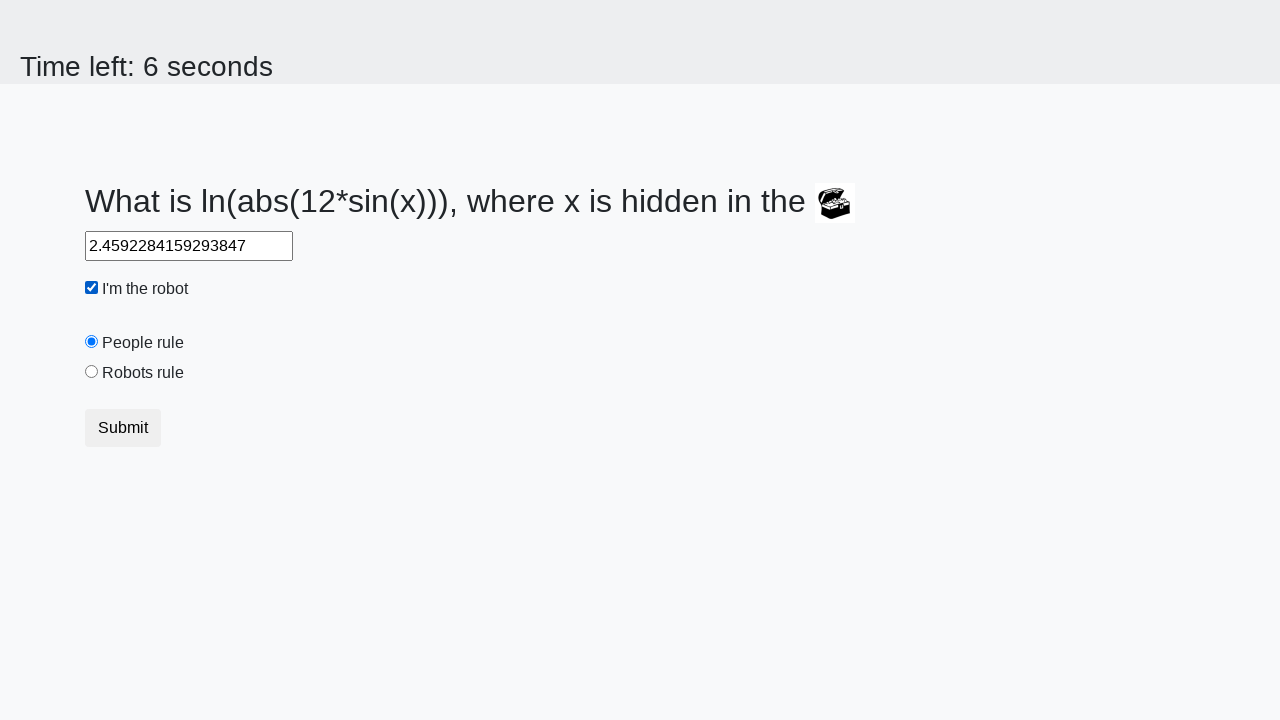

Clicked robots rule radio button at (92, 372) on #robotsRule
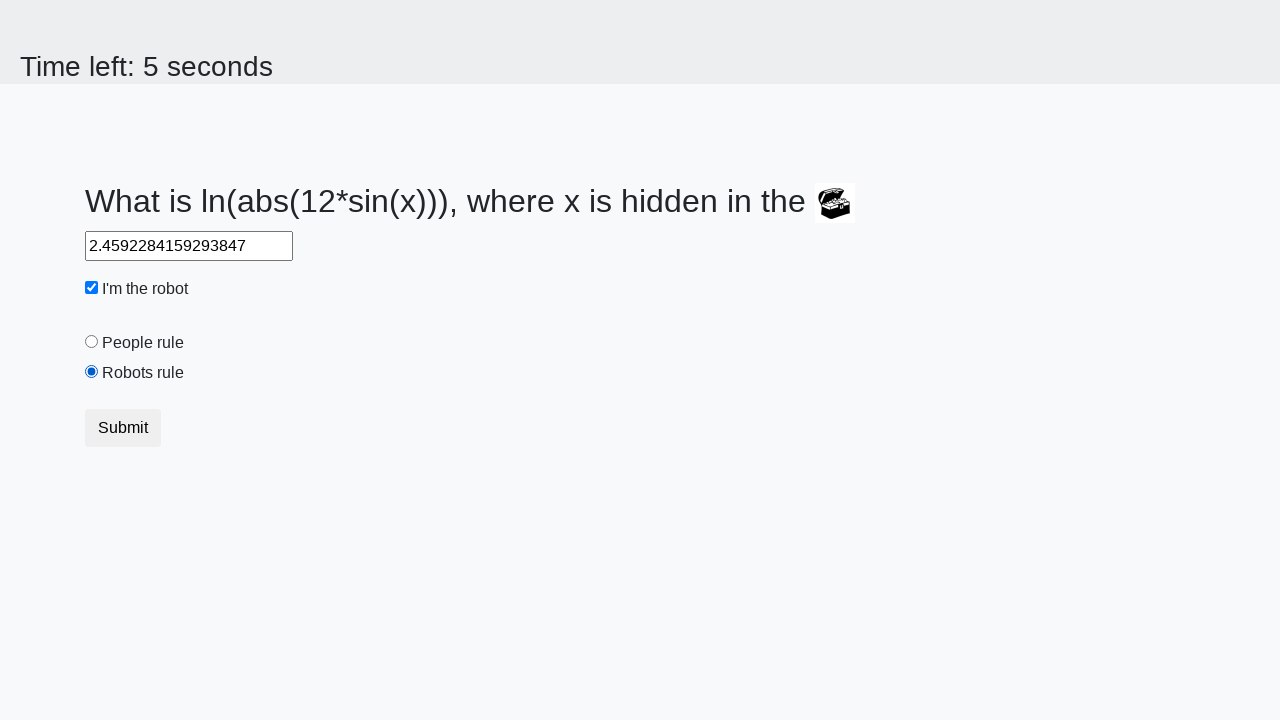

Submitted the form at (123, 428) on button.btn
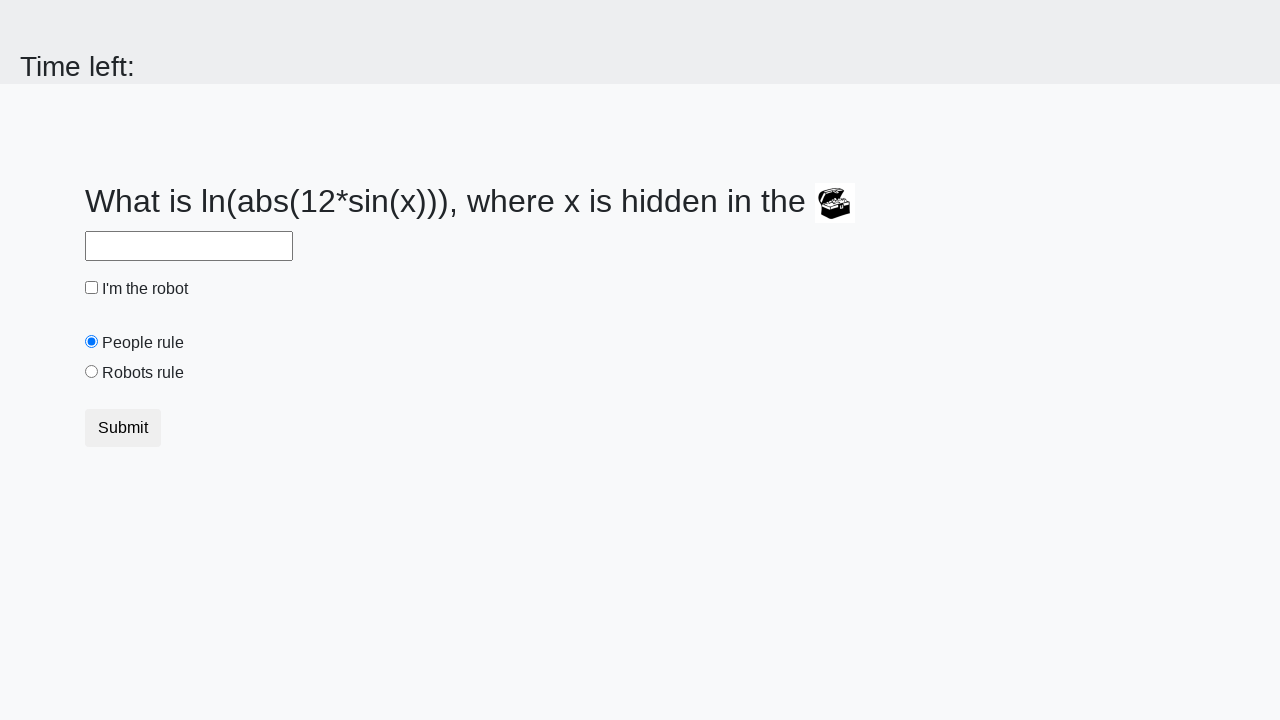

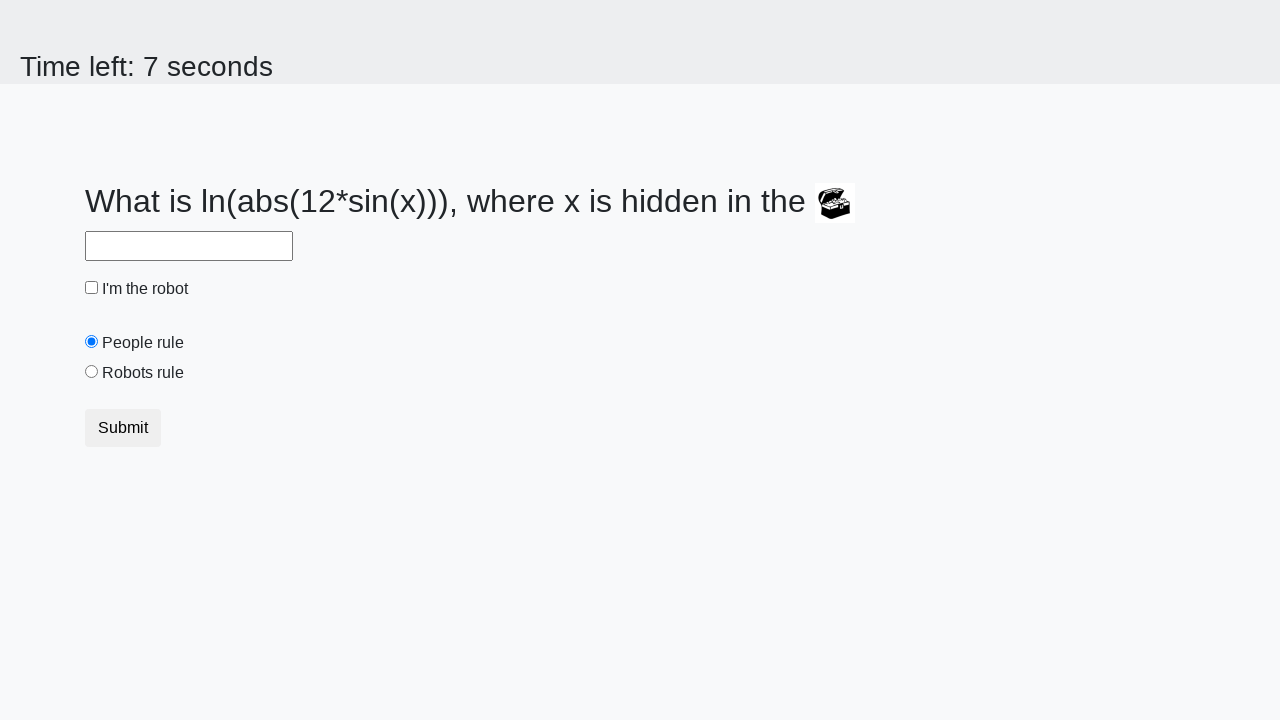